Tests navigation on an e-commerce site by clicking on the tablets category image link and verifying the product page loads.

Starting URL: https://www.advantageonlineshopping.com/#/

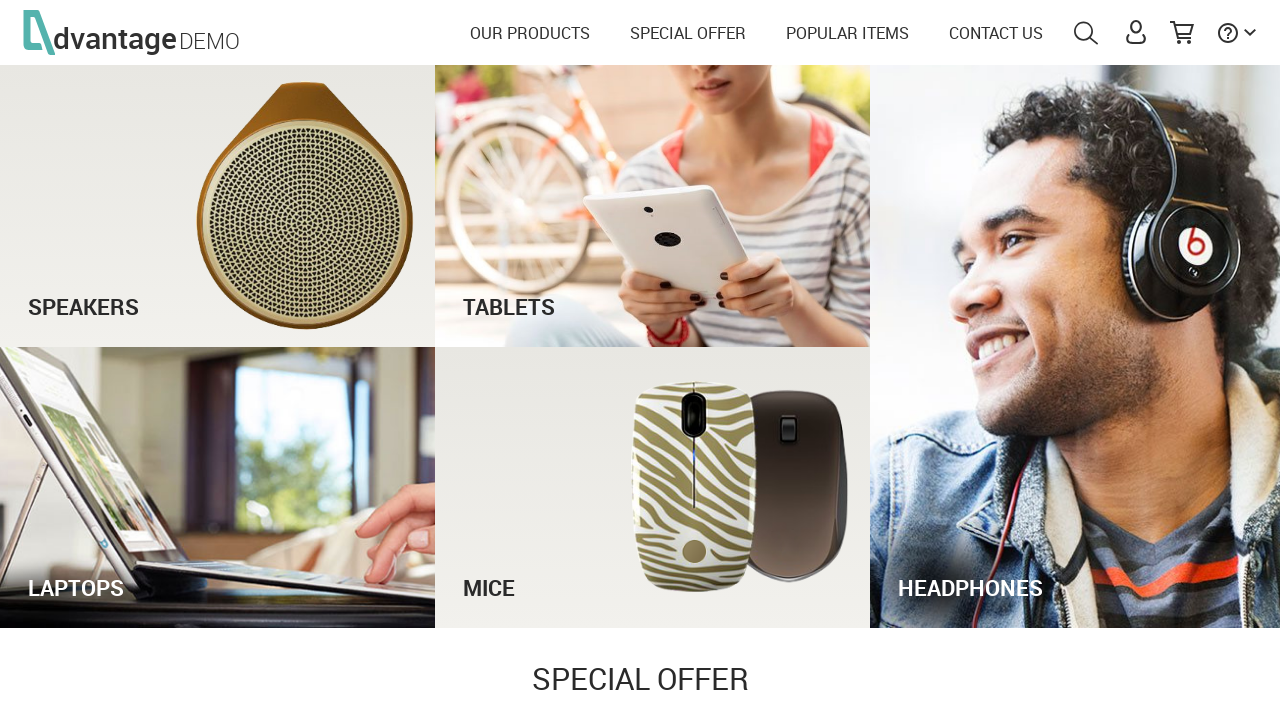

Clicked on tablets category image link at (653, 206) on #tabletsImg
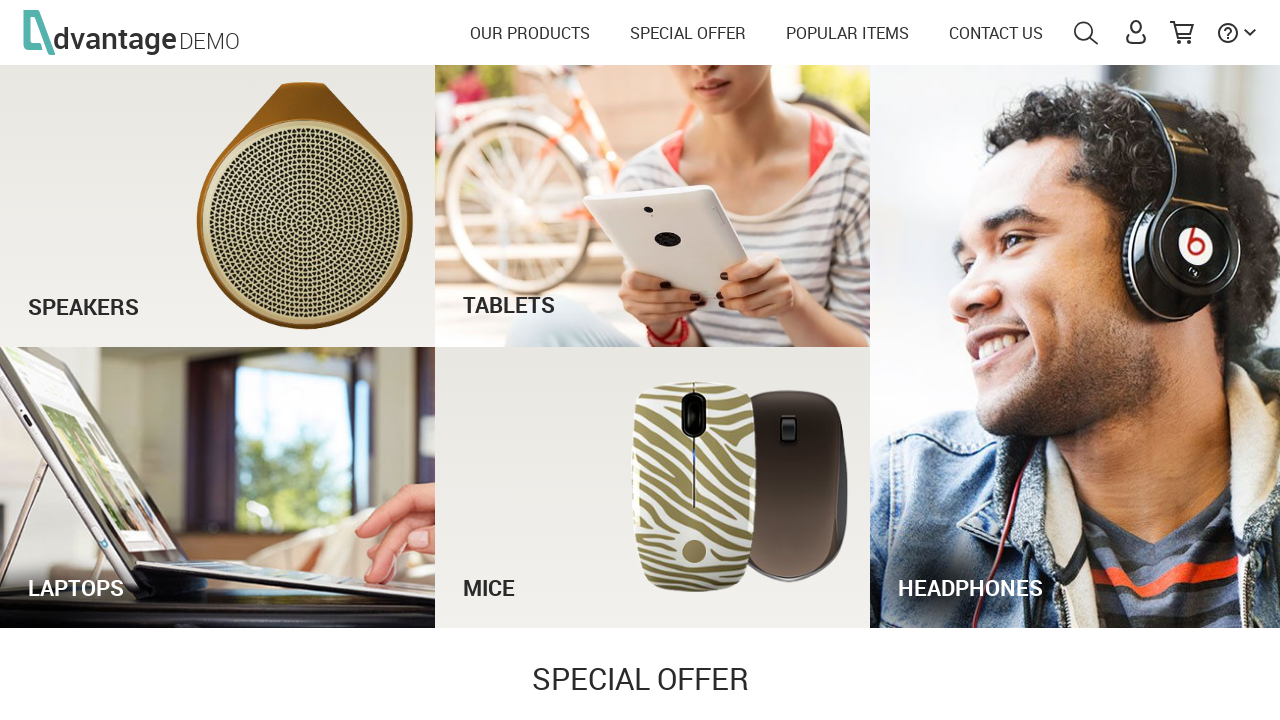

Tablets product page loaded (networkidle state reached)
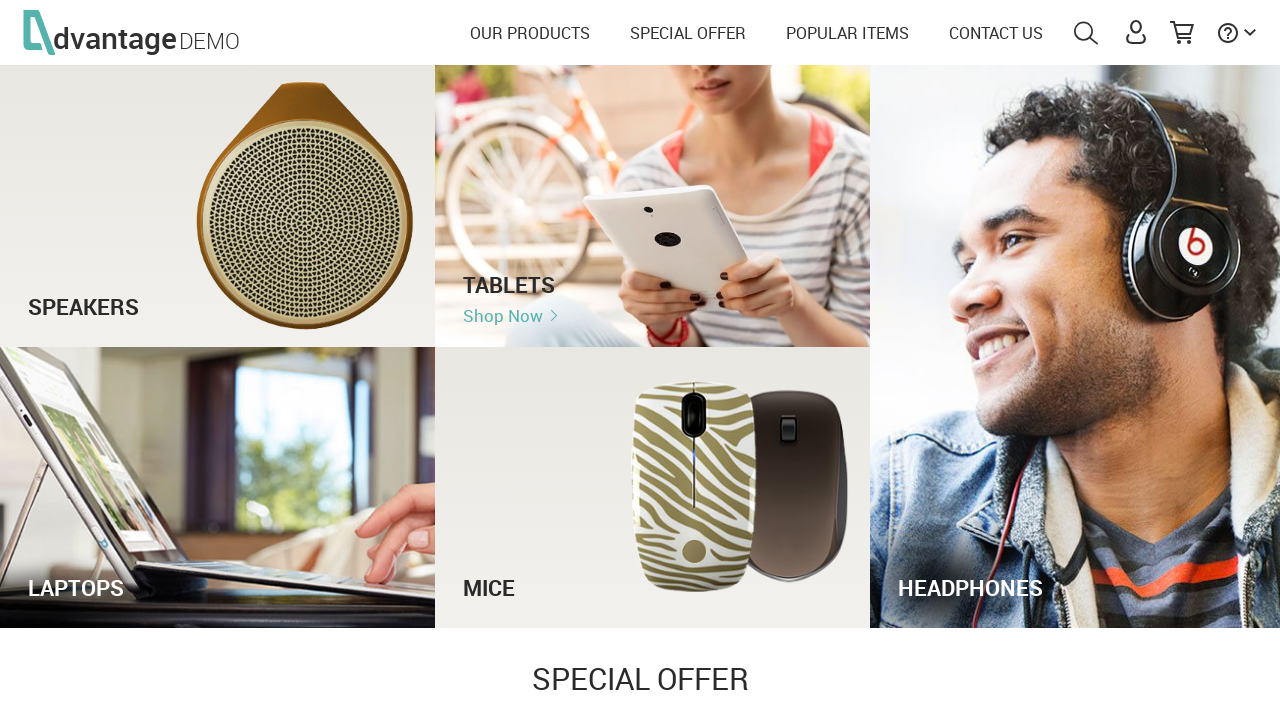

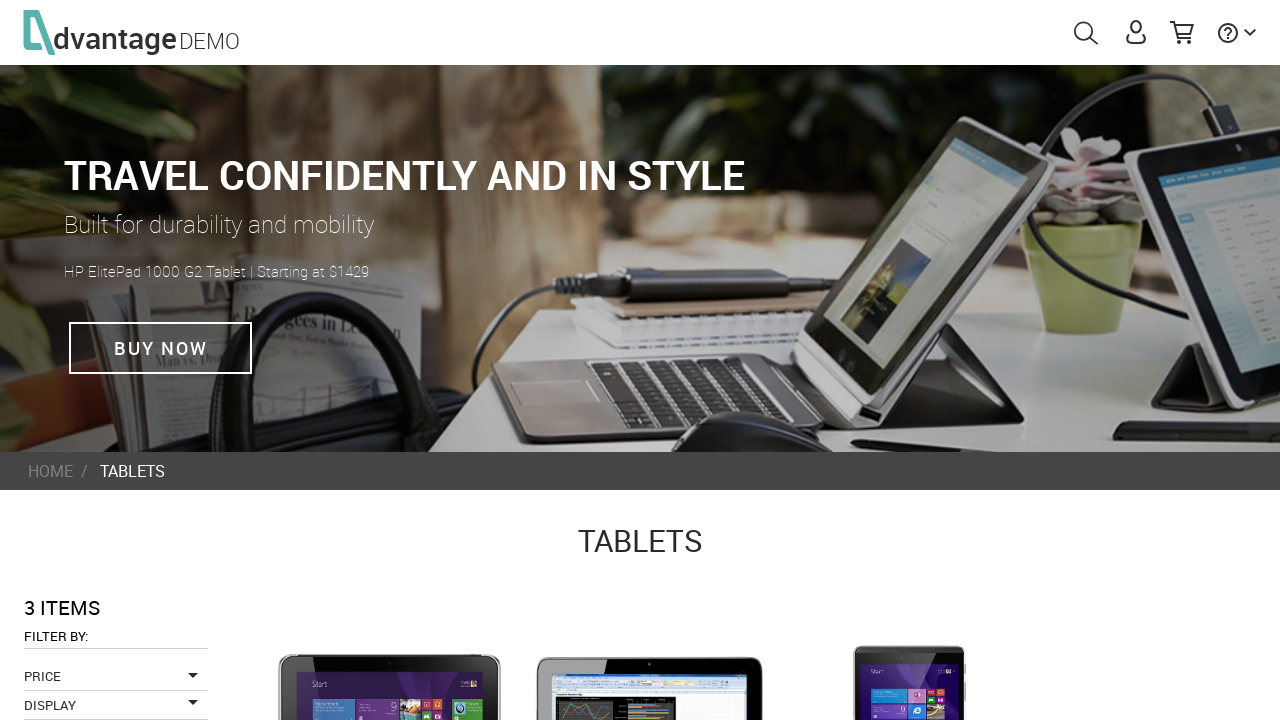